Tests dynamic content loading by clicking a Start button and waiting for "Hello World!" message to appear

Starting URL: https://the-internet.herokuapp.com/dynamic_loading/1

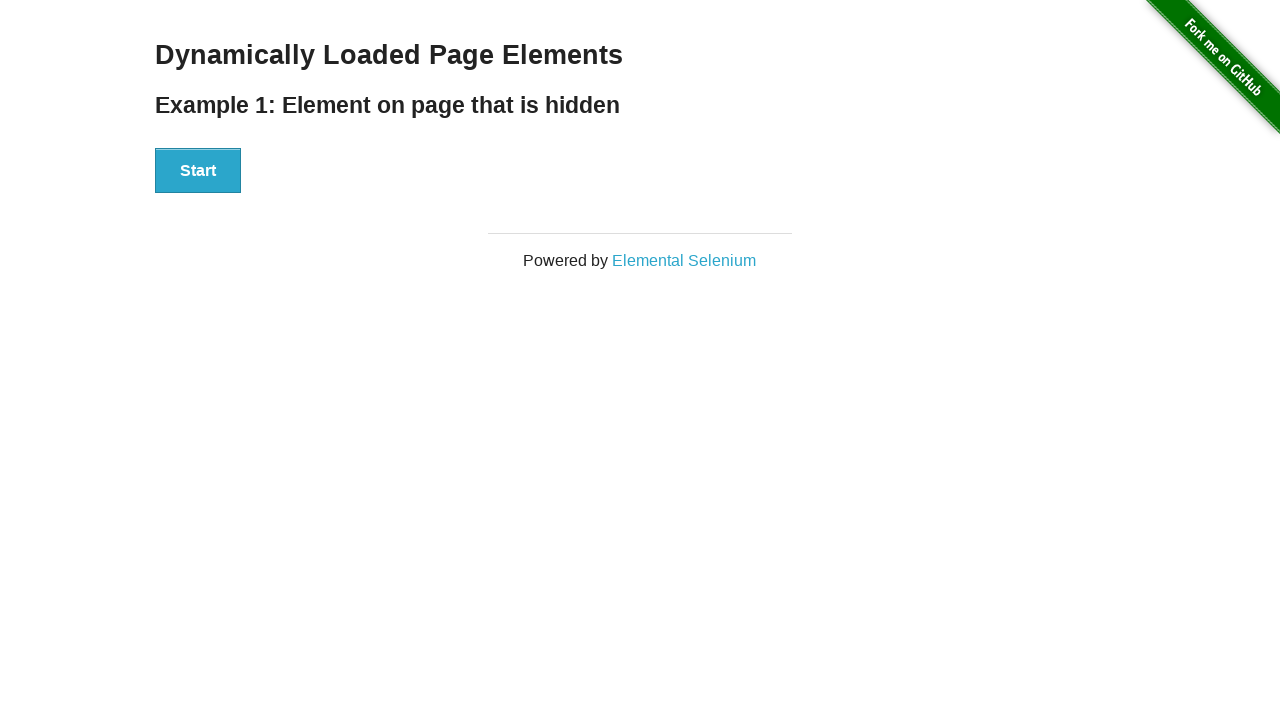

Clicked the Start button at (198, 171) on div#start button
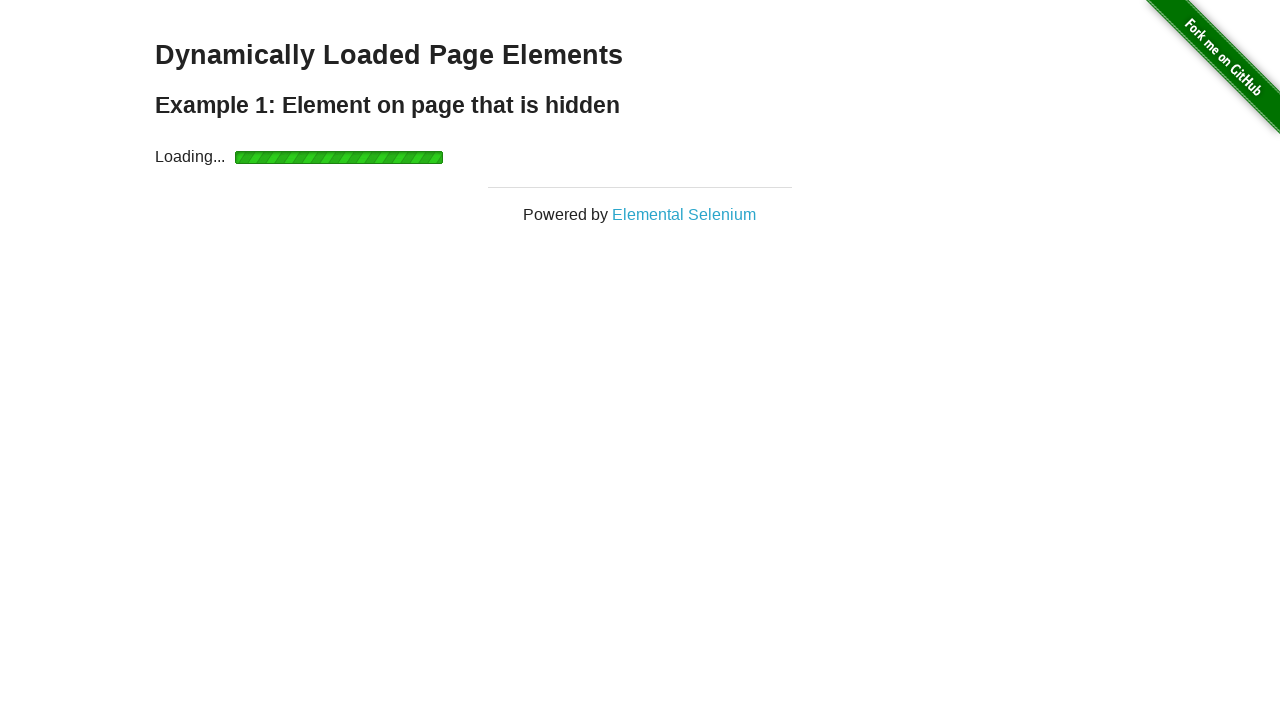

Waited for 'Hello World!' message to appear
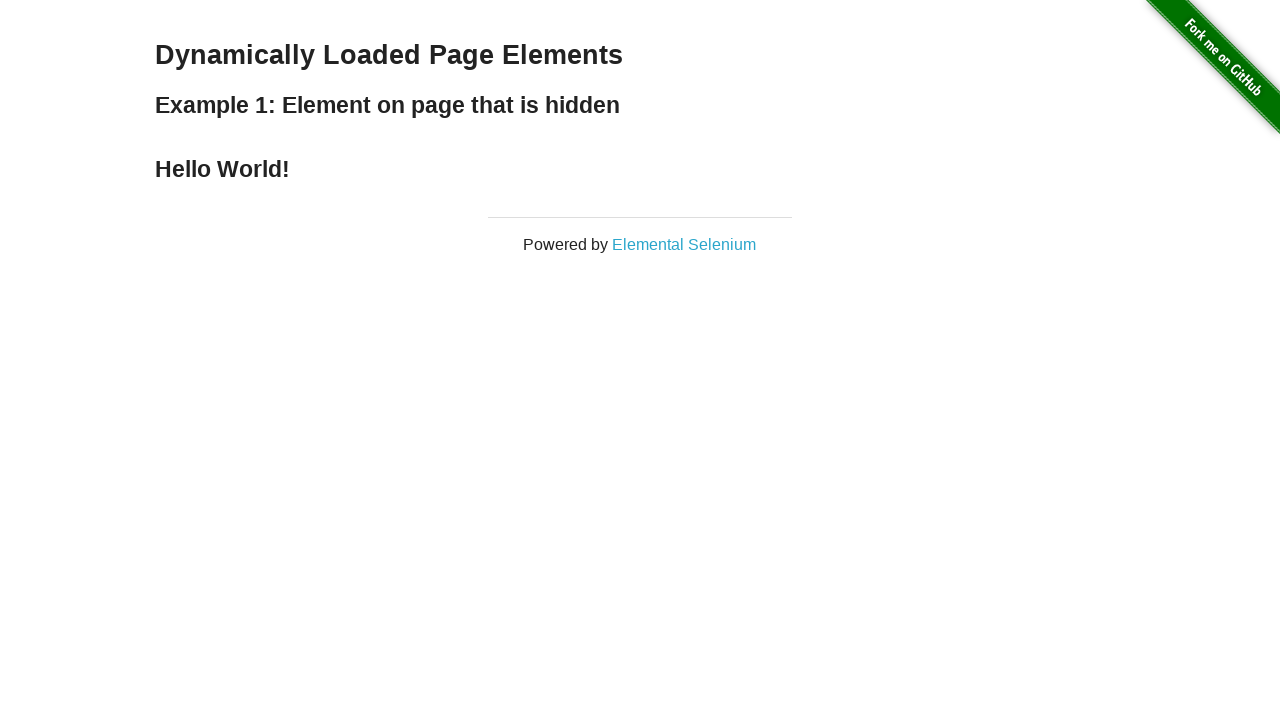

Verified that 'Hello World!' message is displayed
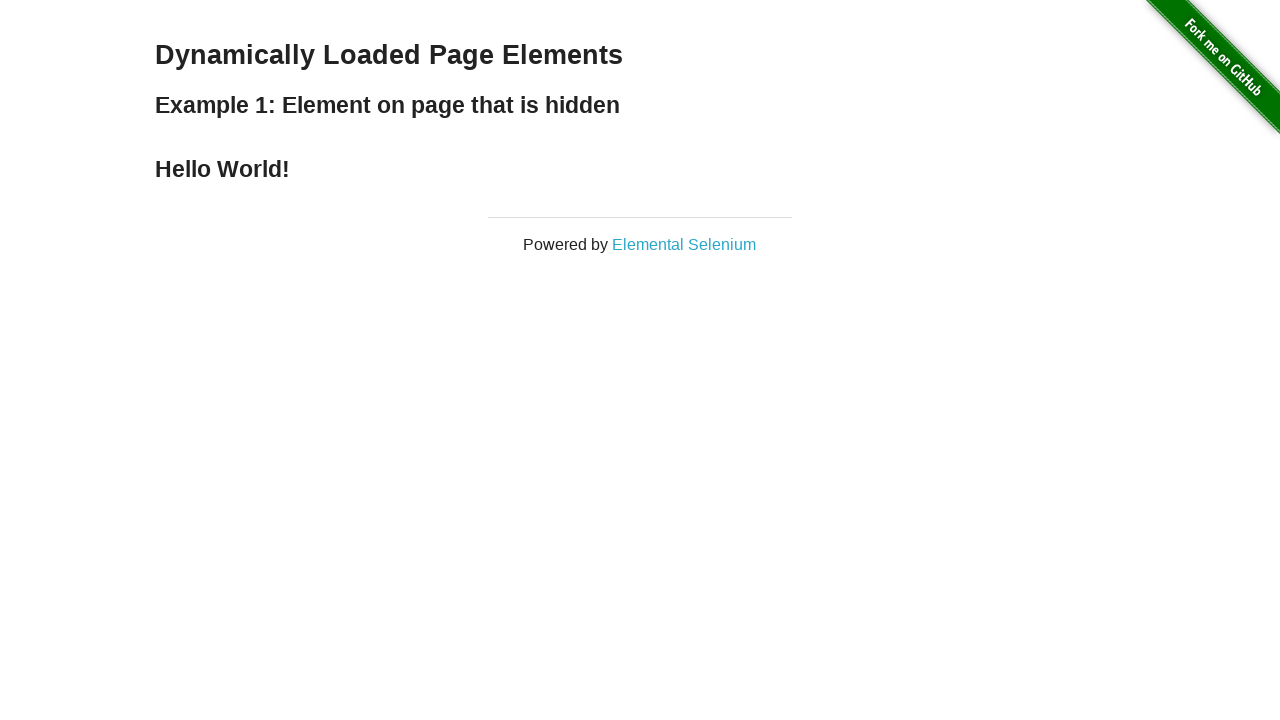

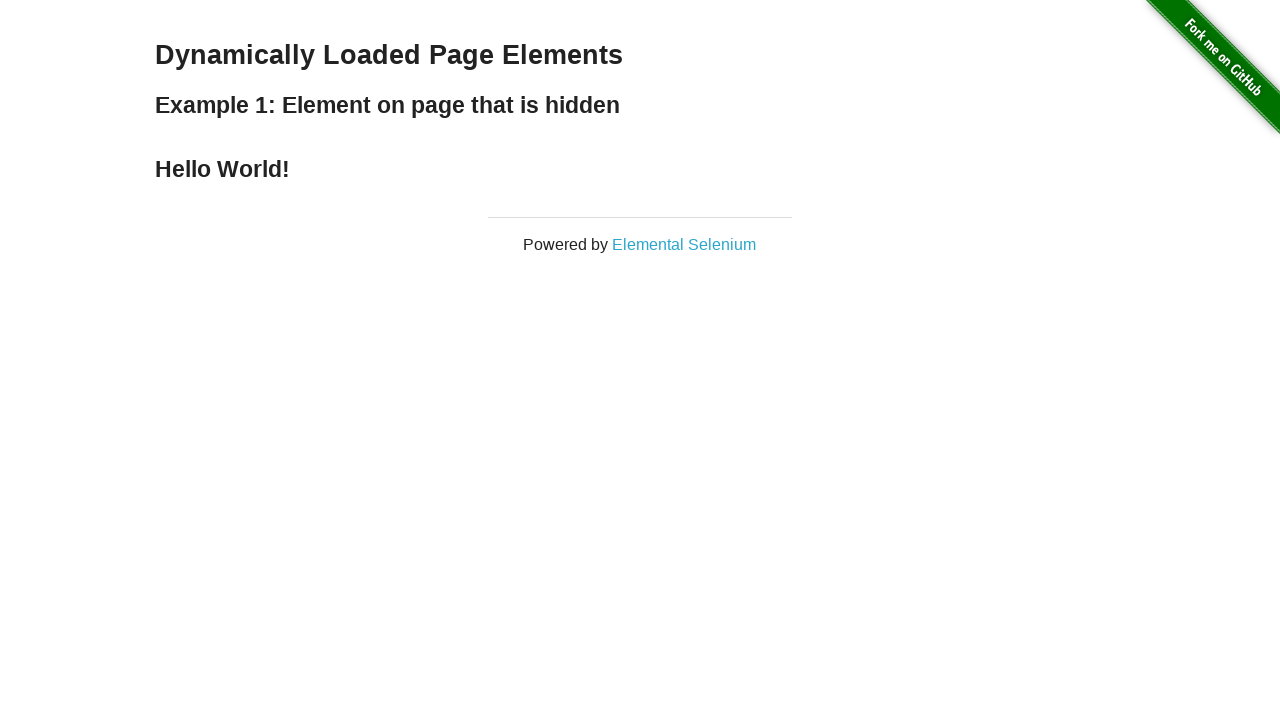